Navigates to Taipei eBus website, clicks on a bus route link, and verifies that bus stop information is displayed on the route detail page.

Starting URL: https://ebus.gov.taipei/ebus

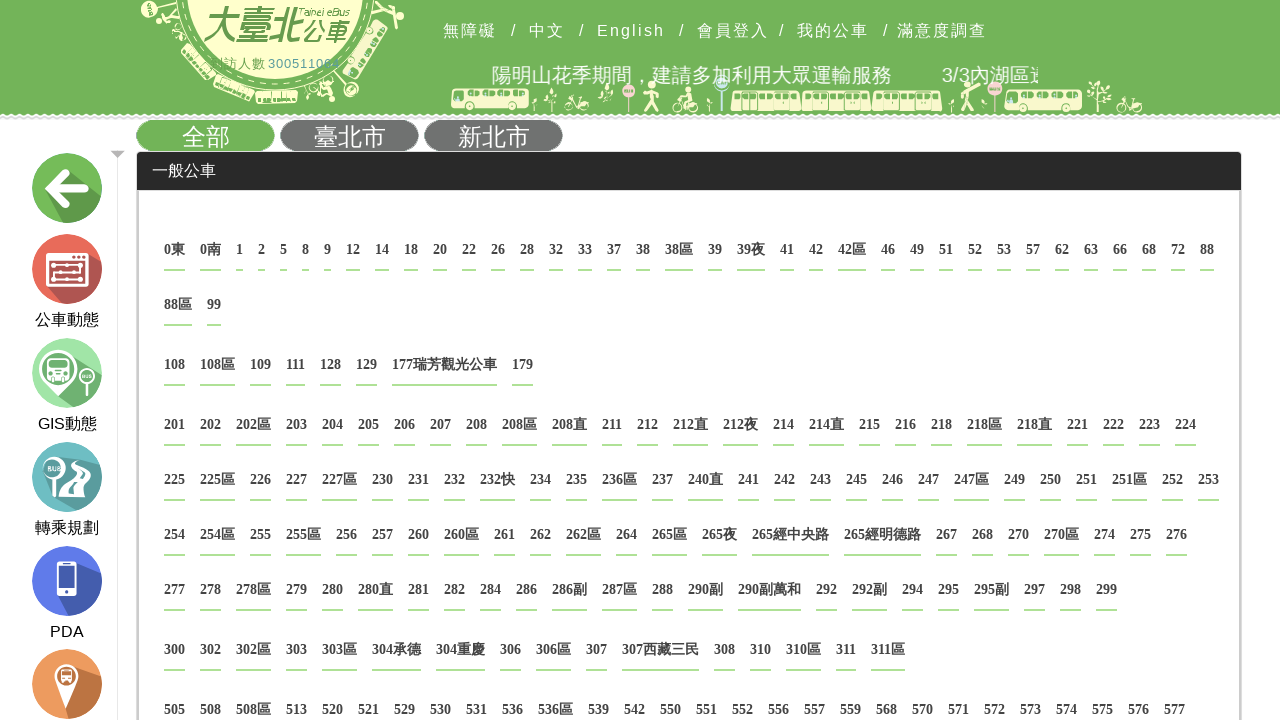

Waited for bus route links to load on Taipei eBus website
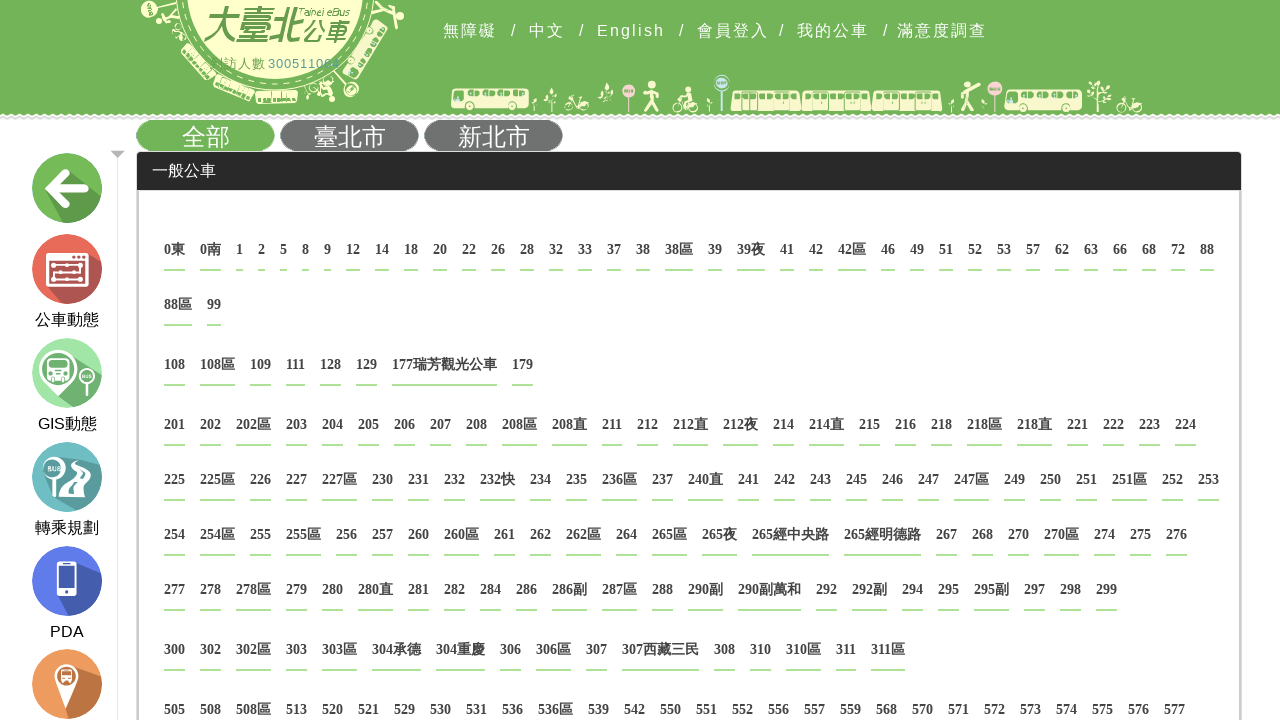

Located first bus route link element
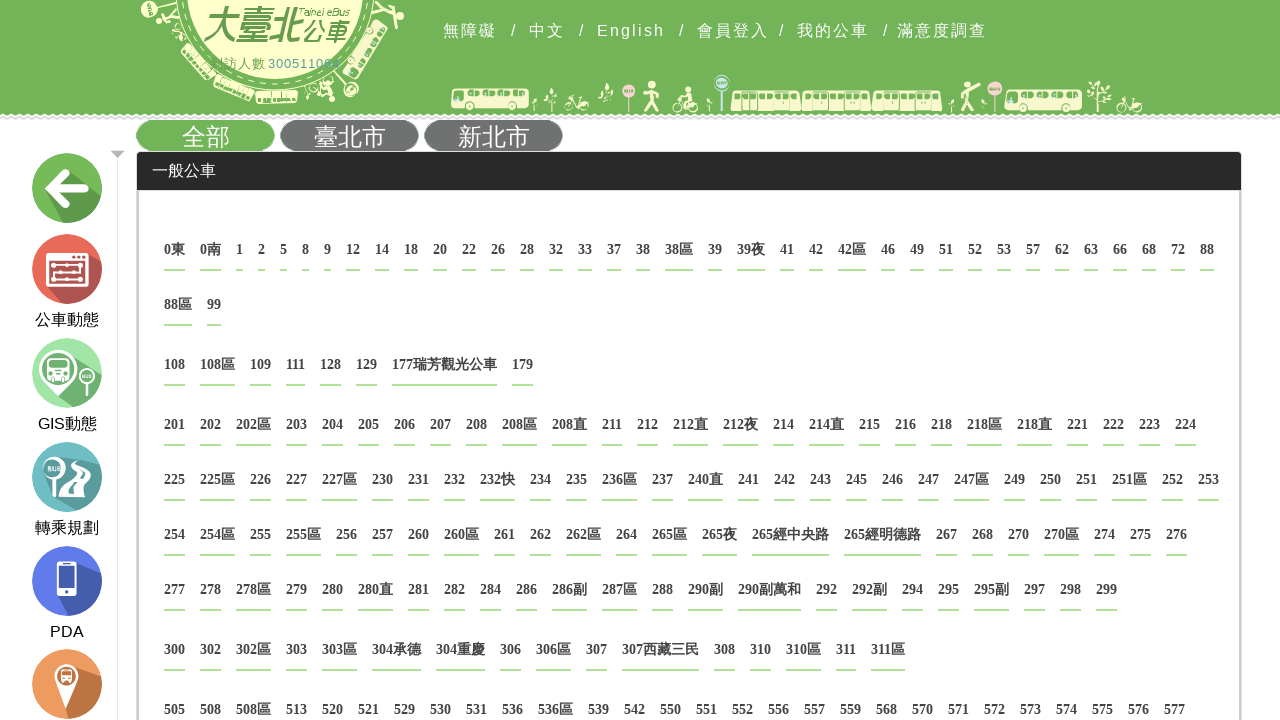

Extracted href attribute from bus route link
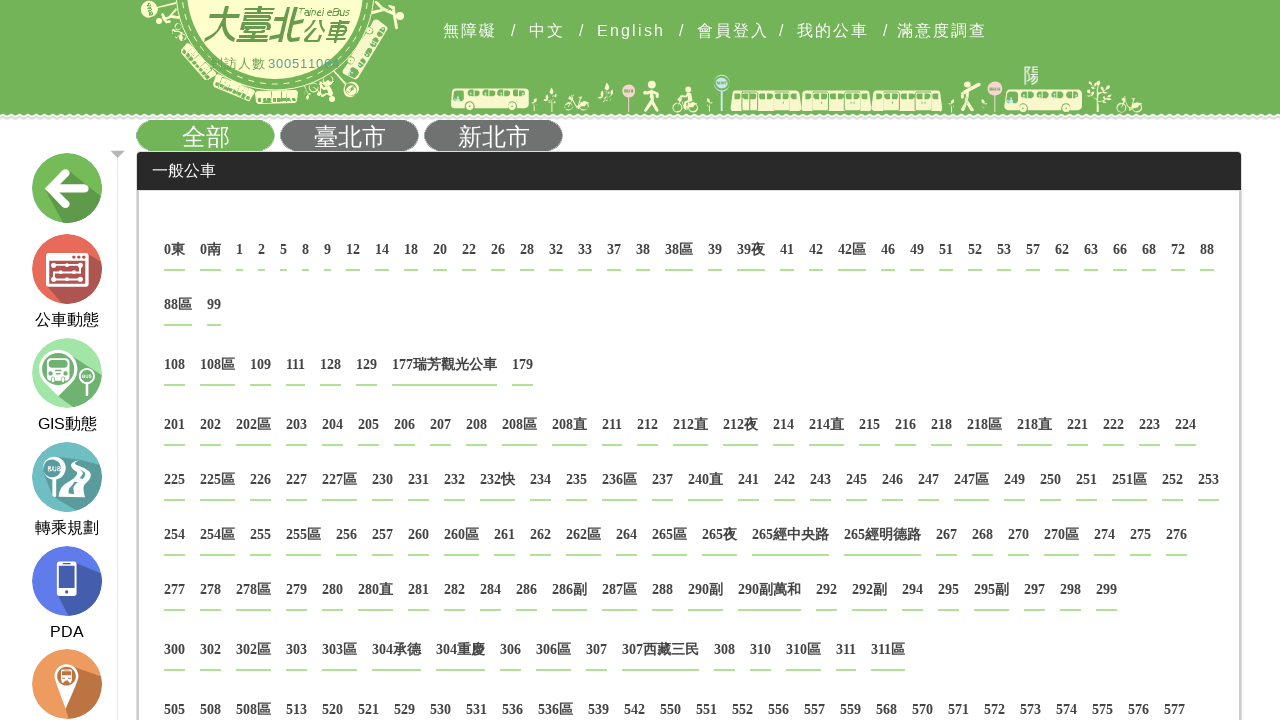

Parsed route ID from link: 0100000A00
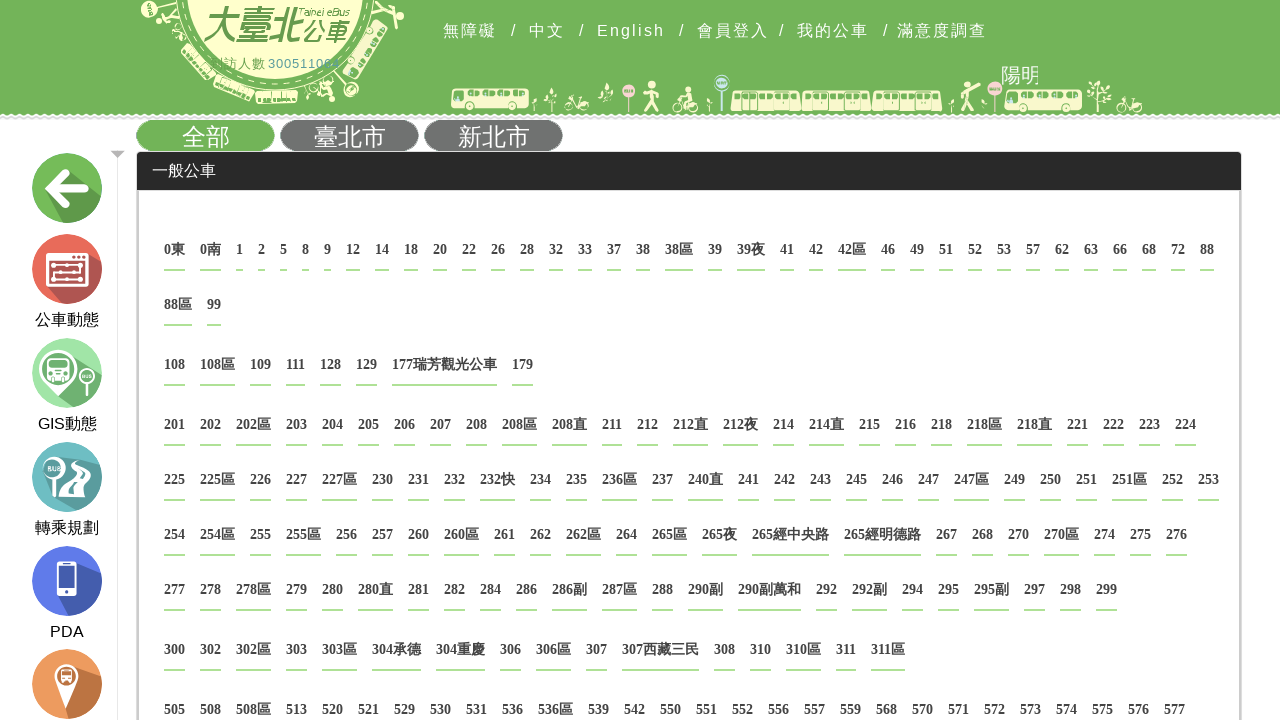

Navigated to bus route detail page: https://ebus.gov.taipei/EBus/VsSimpleMap?routeid=0100000A00&gb=1
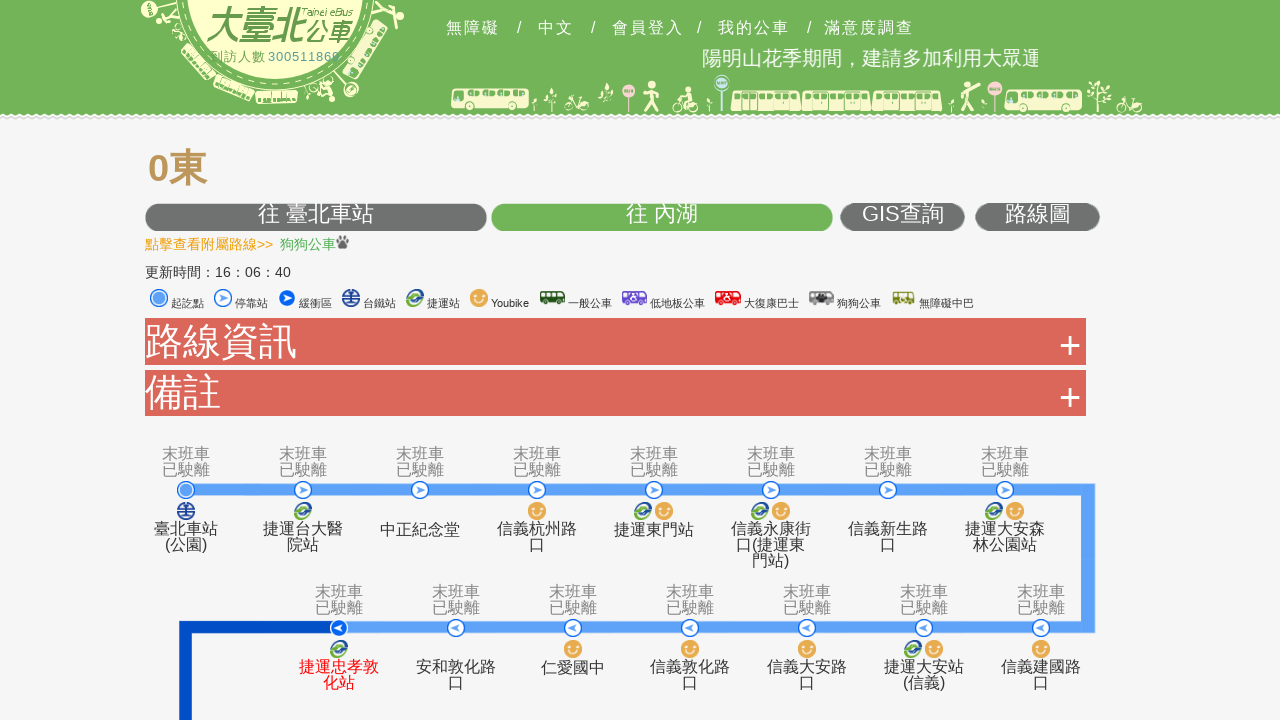

Waited for bus stop information to load on route detail page
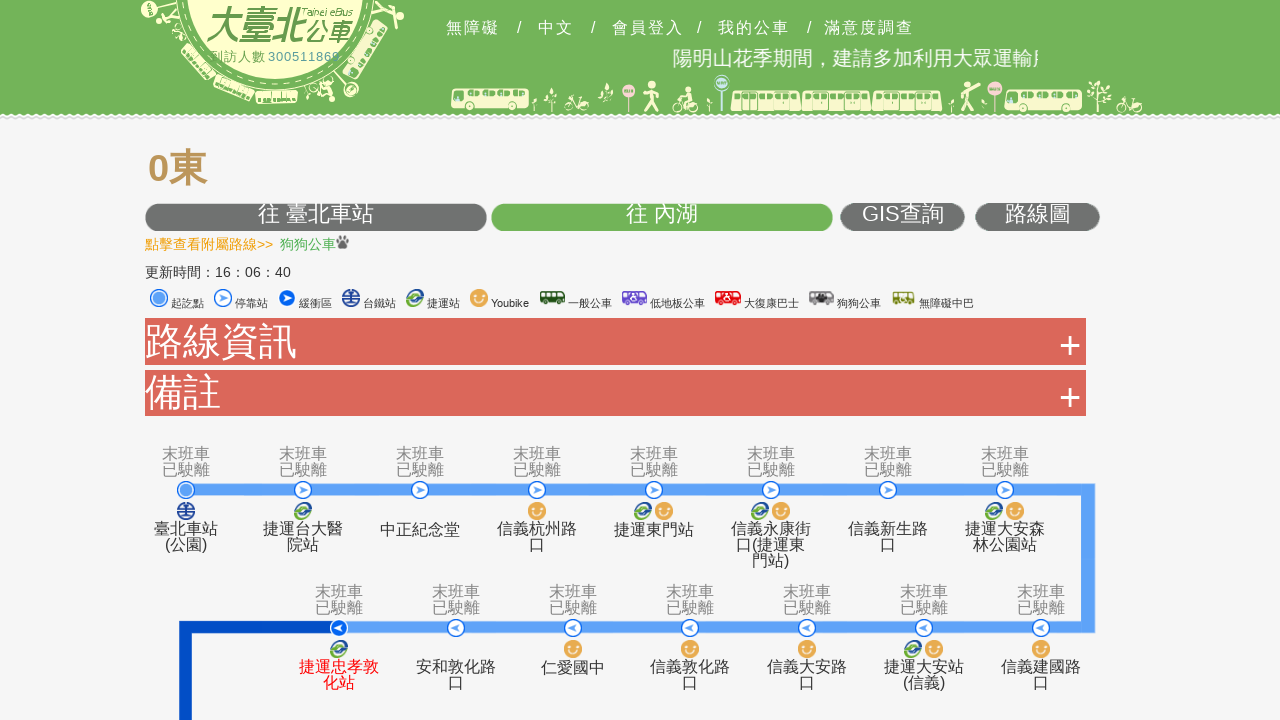

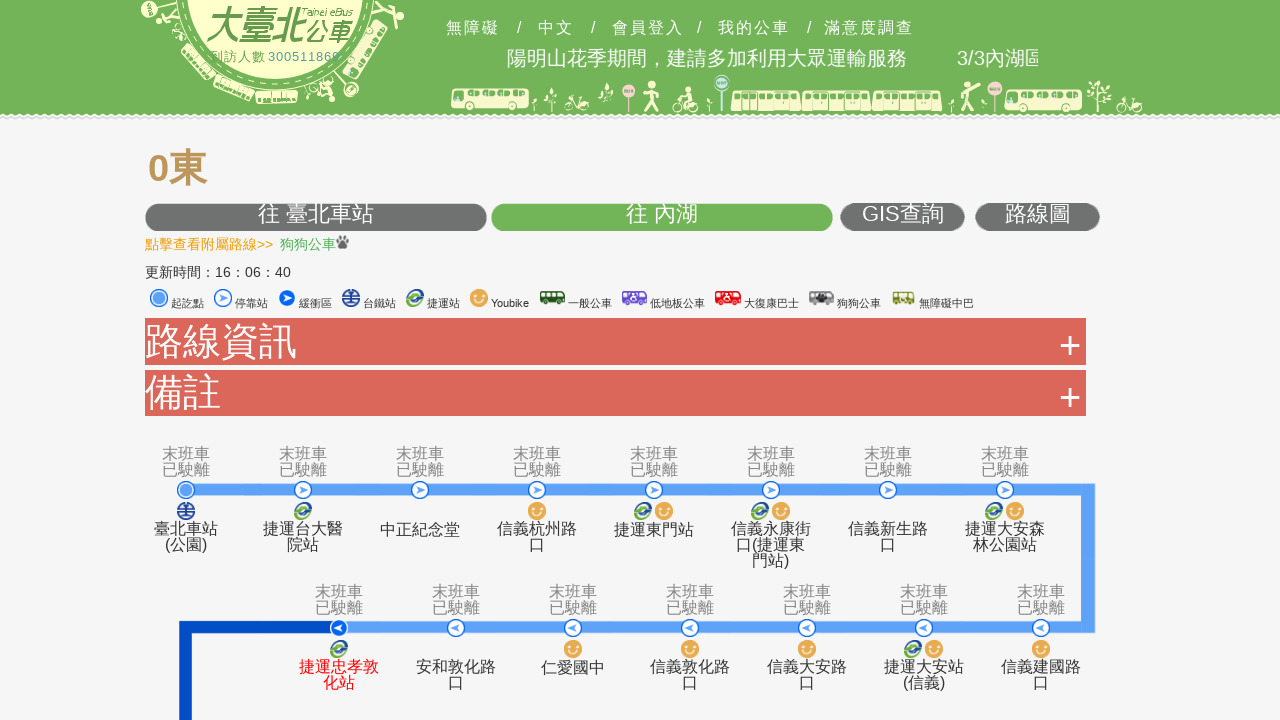